Tests the search functionality on the Playwright documentation site by opening the search dialog with a keyboard shortcut and typing a search query

Starting URL: https://playwright.dev/python

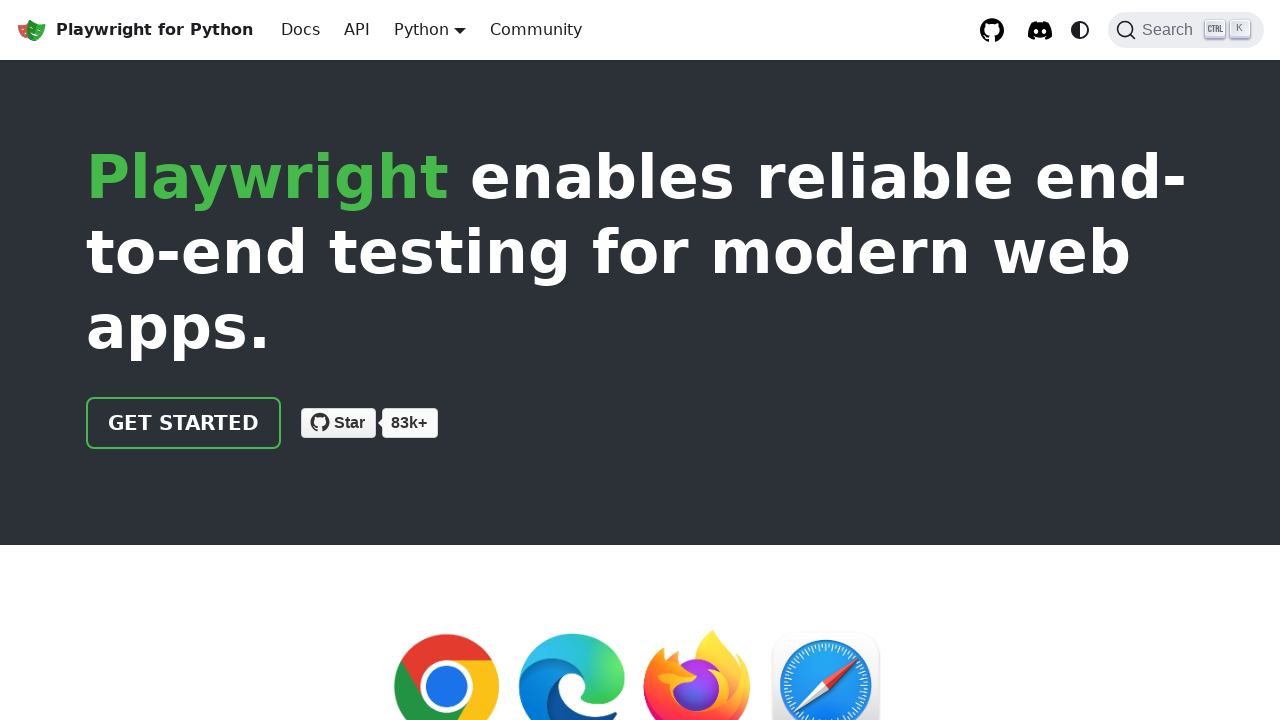

Located search input field with placeholder 'Search docs'
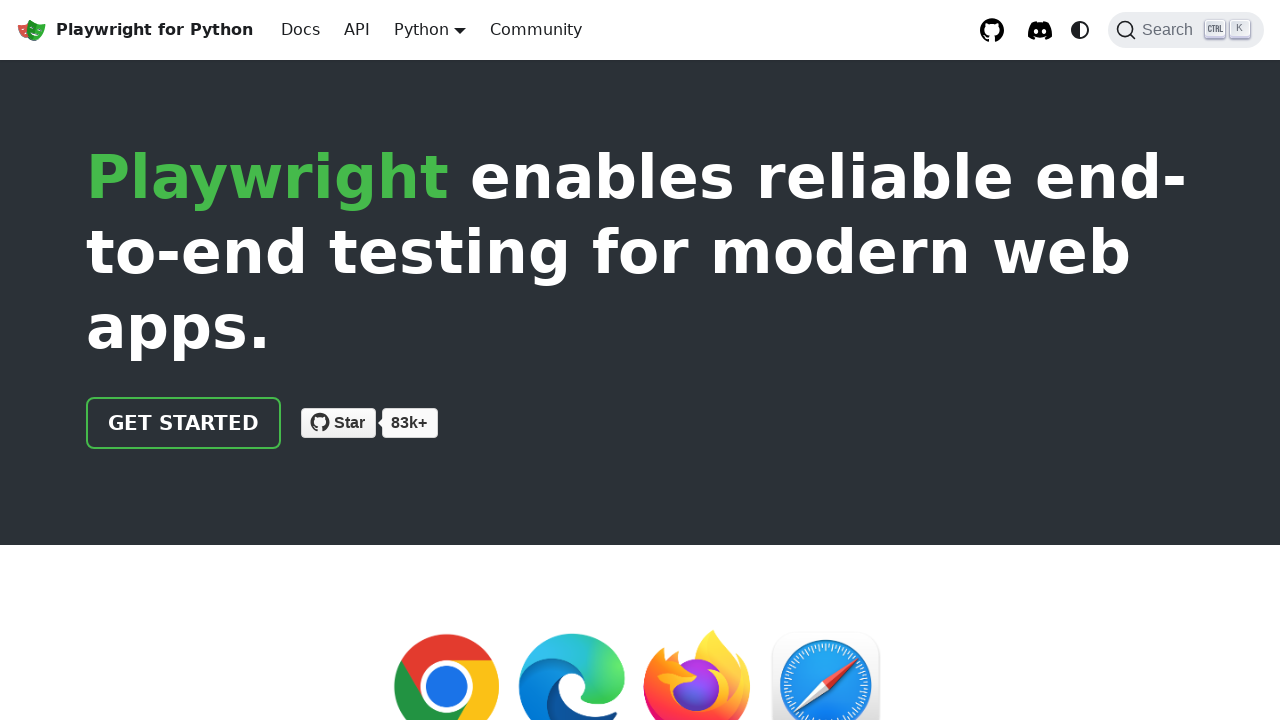

Located search button
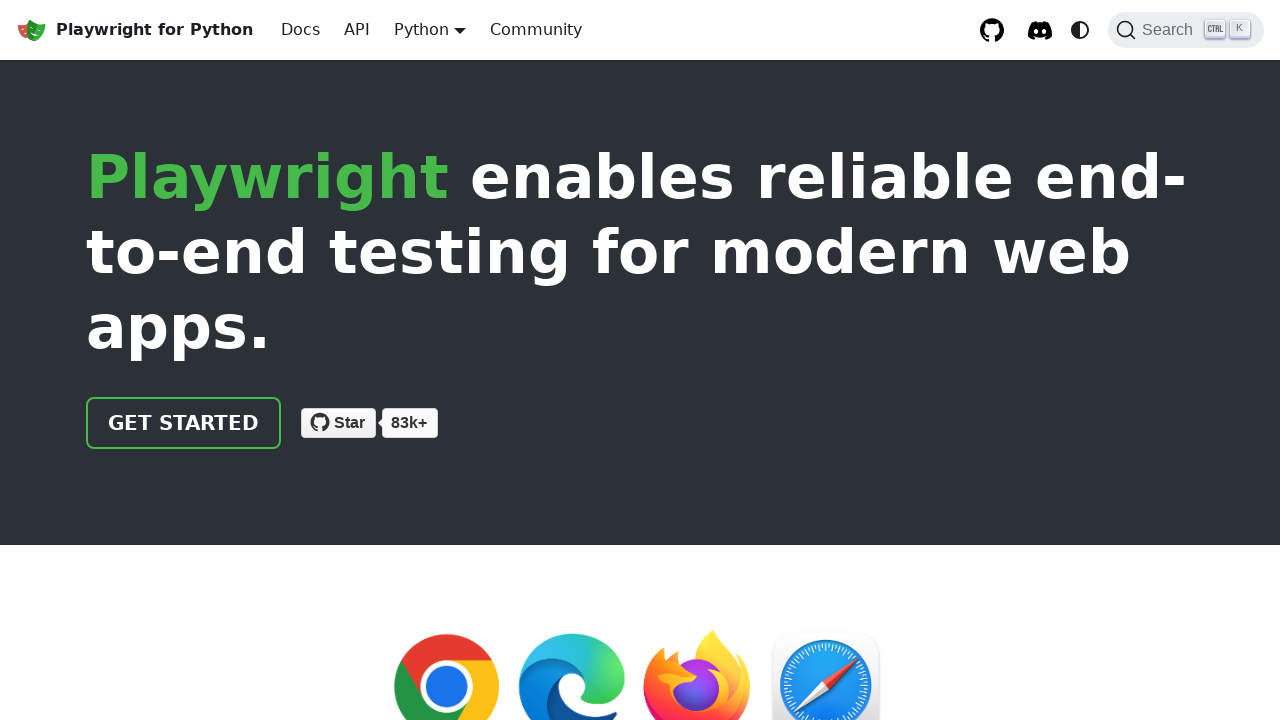

Pressed Control+K keyboard shortcut to open search dialog on internal:role=button[name="Search"i]
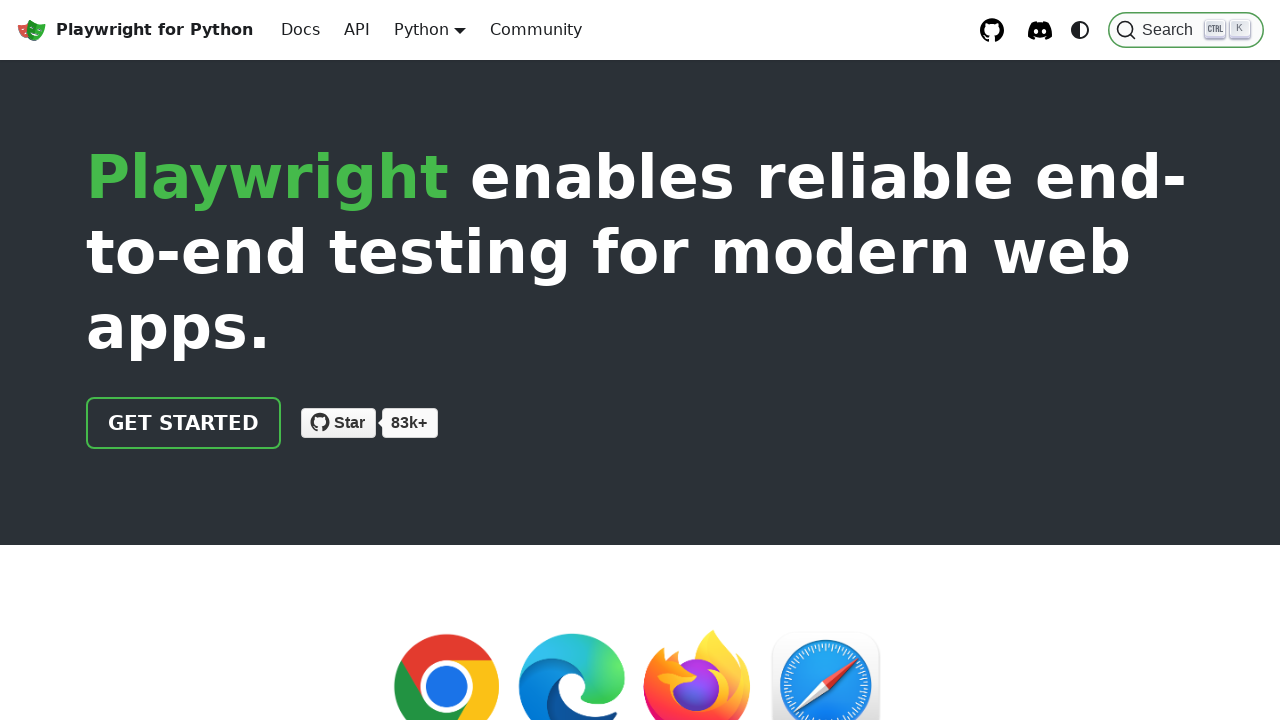

Search input field became visible and editable
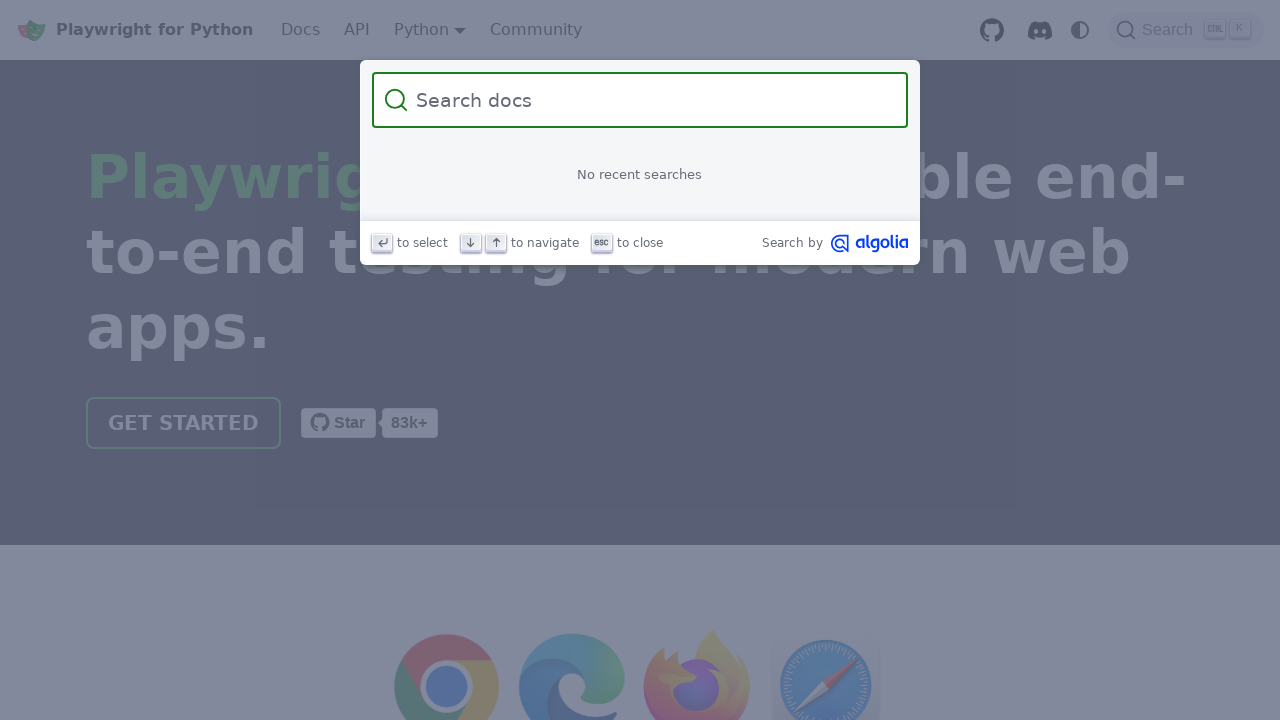

Typed 'assertions' into the search field on internal:attr=[placeholder="Search docs"i]
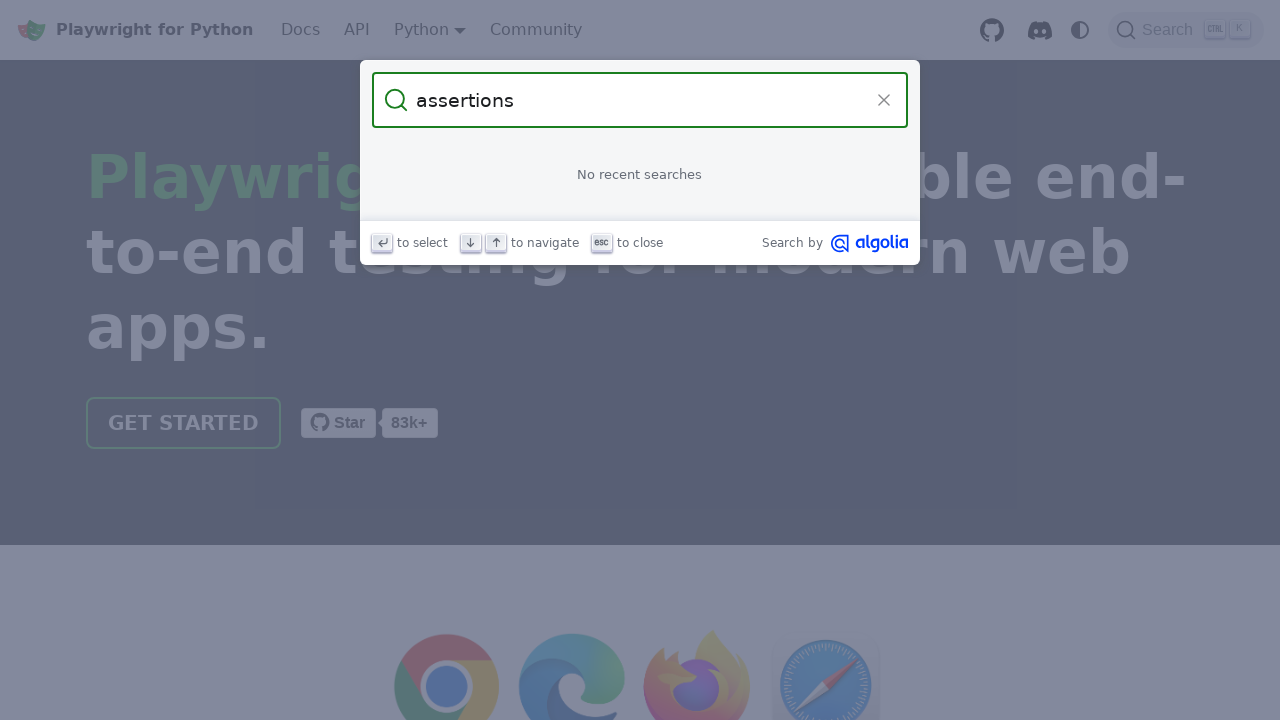

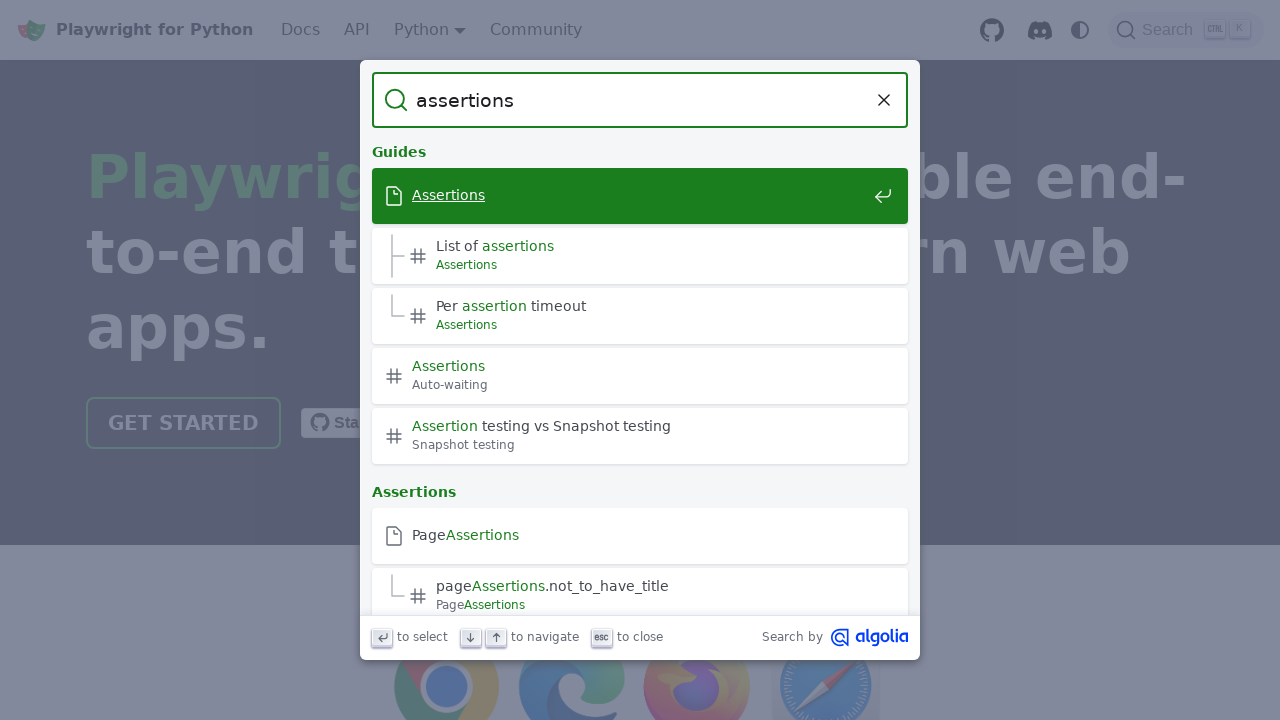